Tests PyPI package search functionality by entering "citronella" in the search box, clicking the search button, and verifying the search results contain the expected package name.

Starting URL: https://pypi.org/

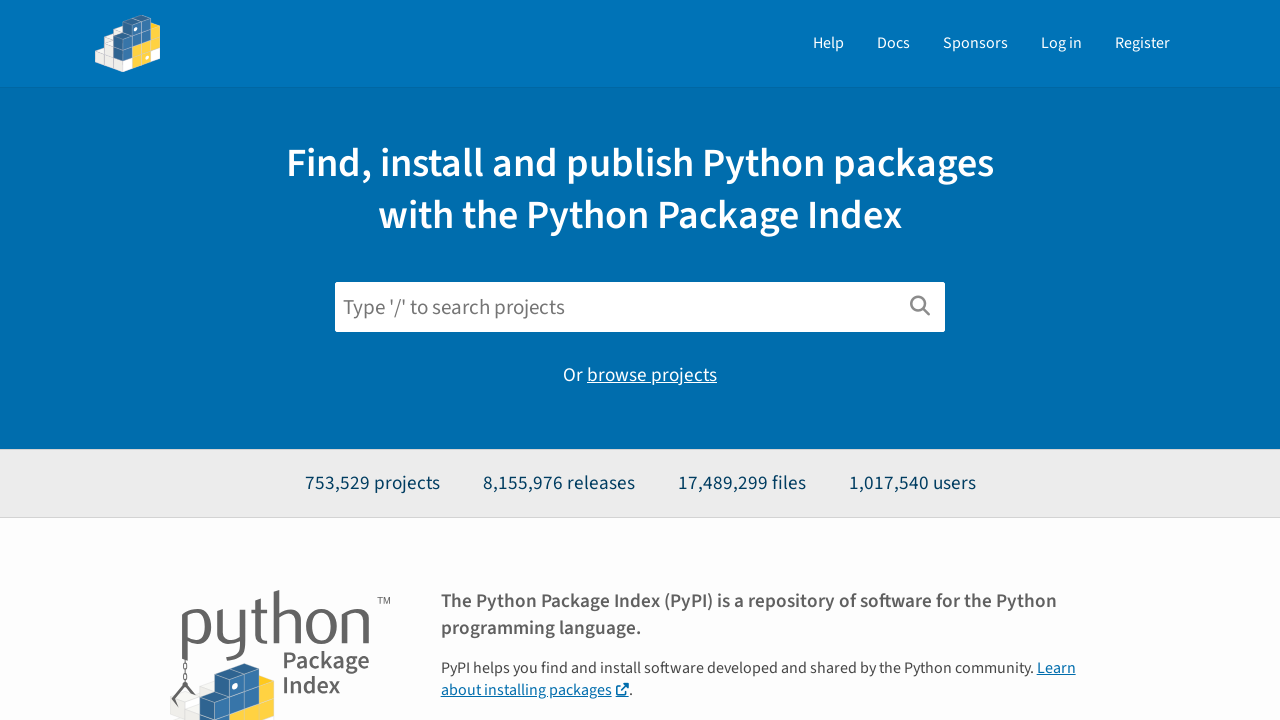

Filled search field with 'citronella' on #search
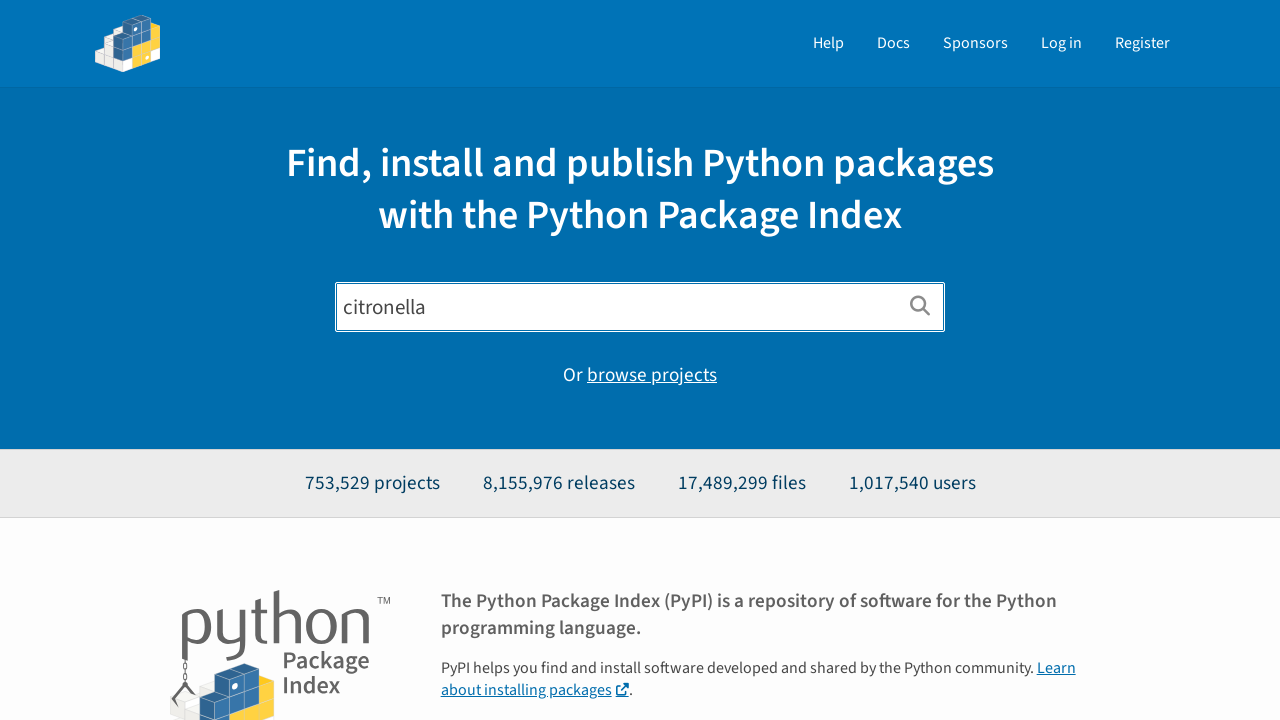

Clicked search button to search for citronella at (920, 307) on xpath=//button[@type='submit']
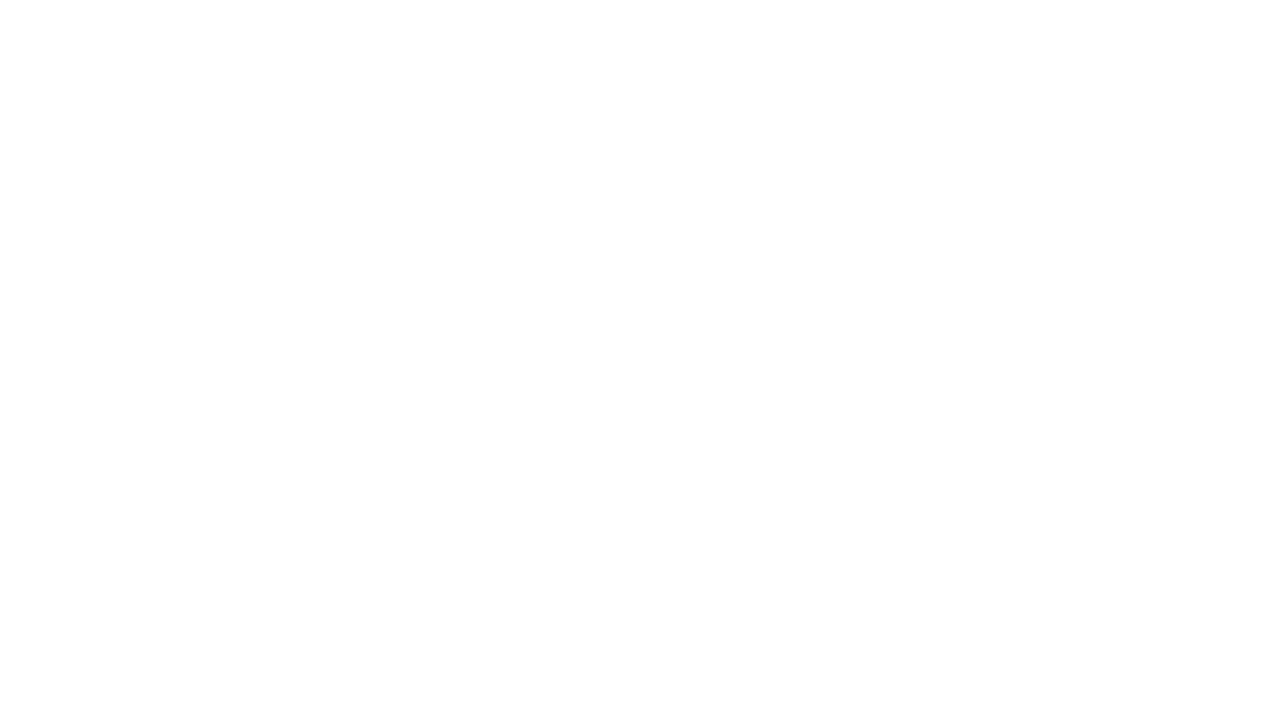

Search results loaded successfully
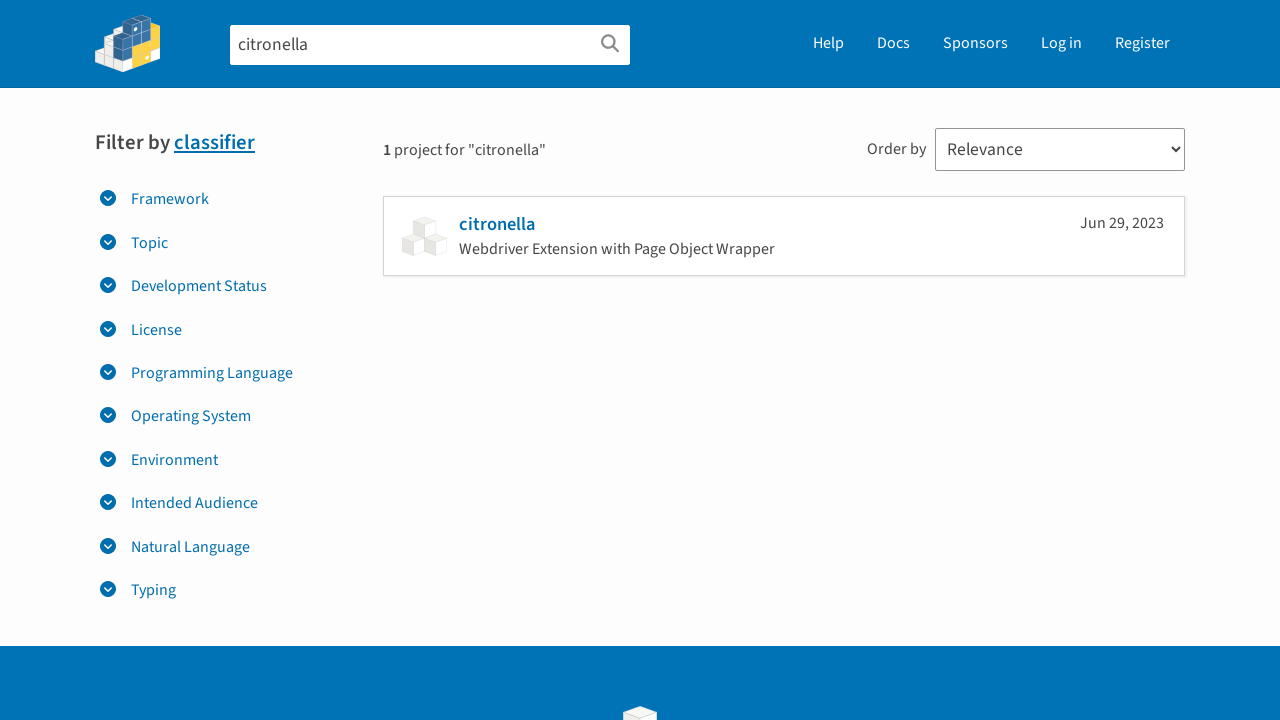

Retrieved all search result package names
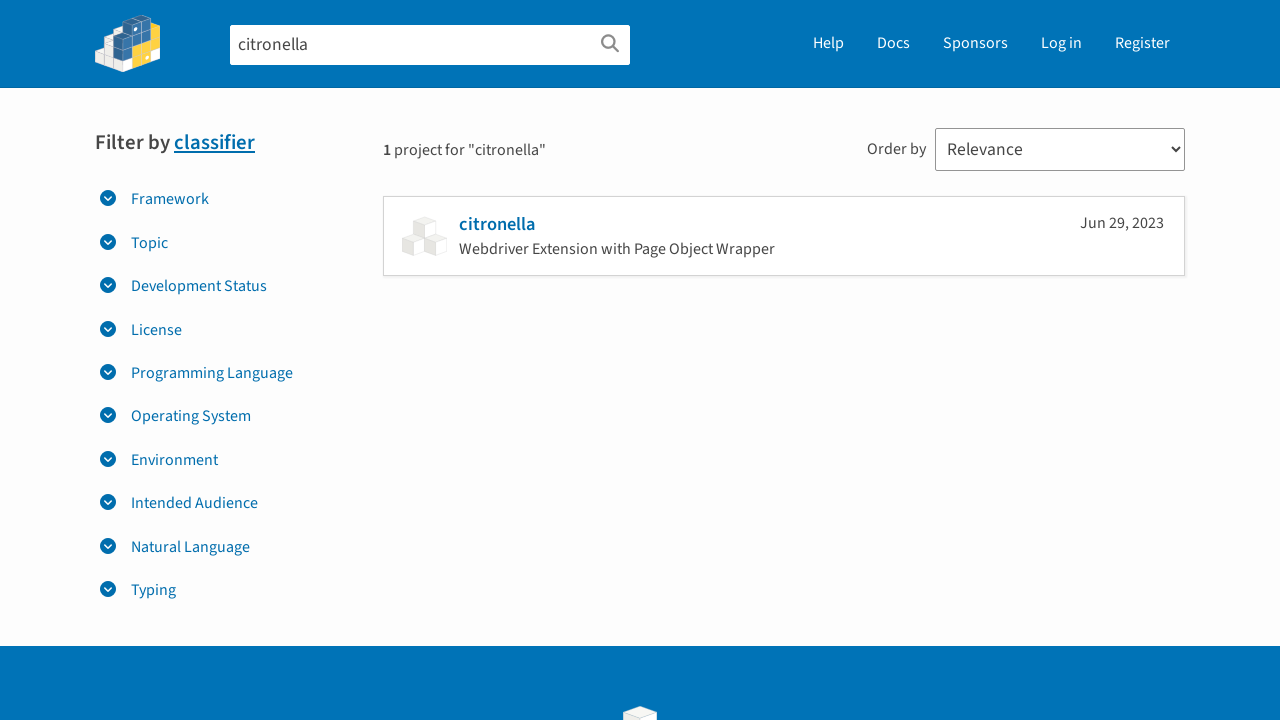

Verified that 'citronella' is present in search results
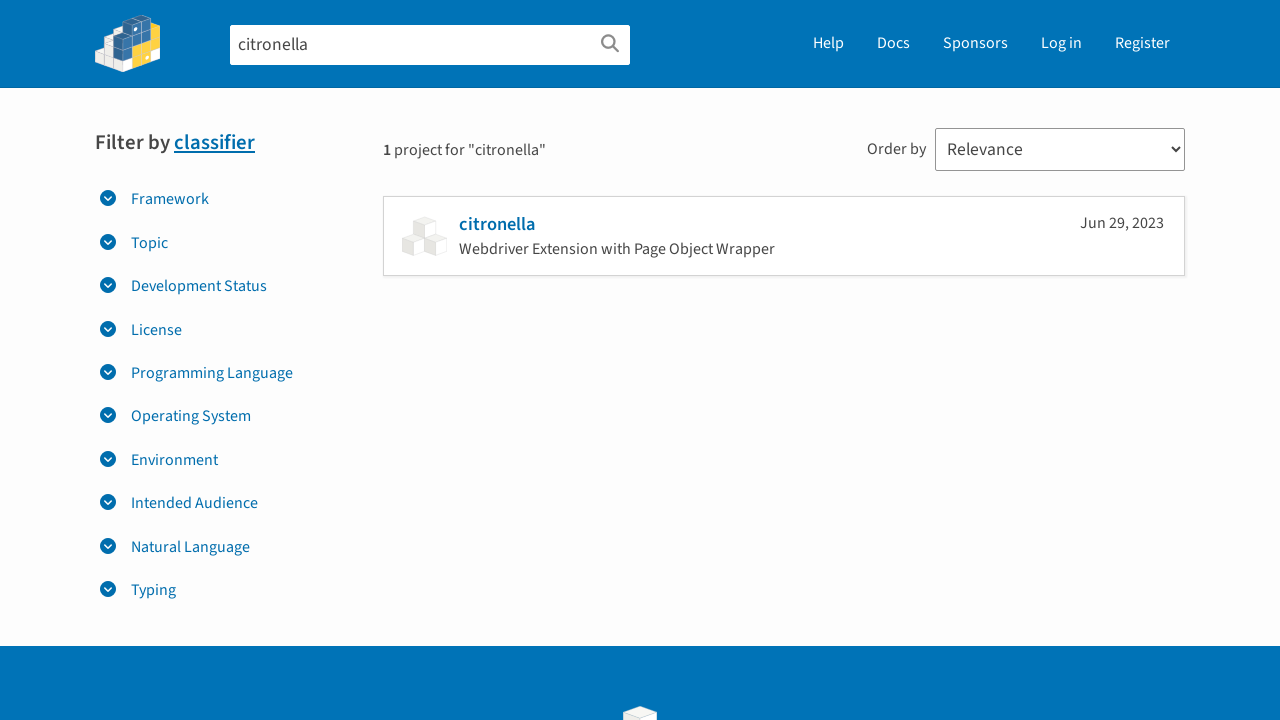

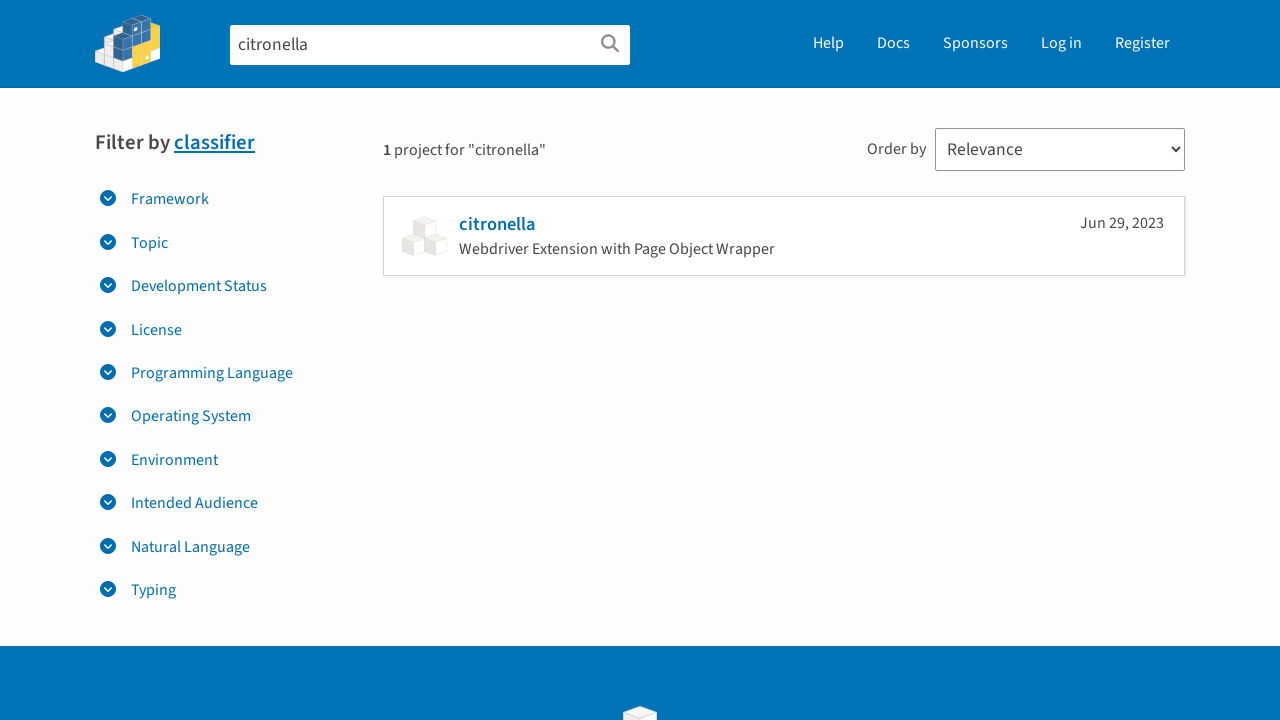